Tests calendar date picker functionality by navigating to December and selecting the 2nd day of the month

Starting URL: https://www.hyrtutorials.com/p/calendar-practice.html

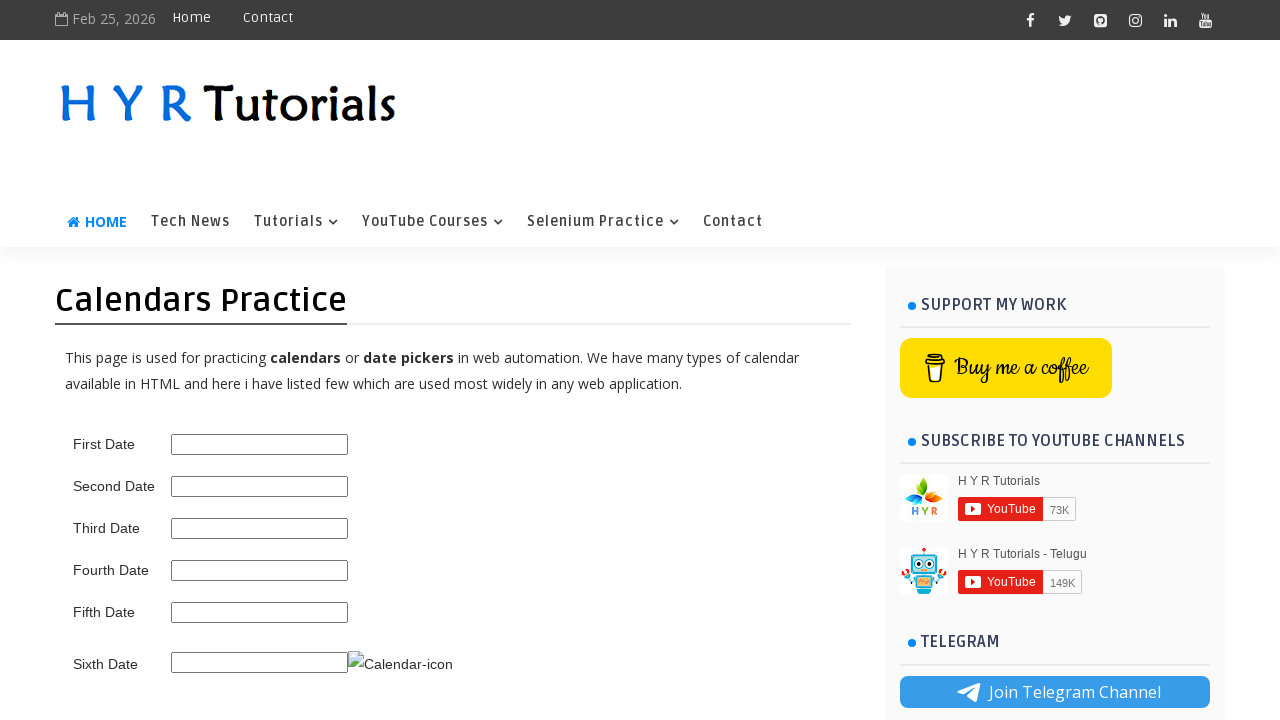

Clicked calendar trigger to open date picker at (400, 664) on img.ui-datepicker-trigger
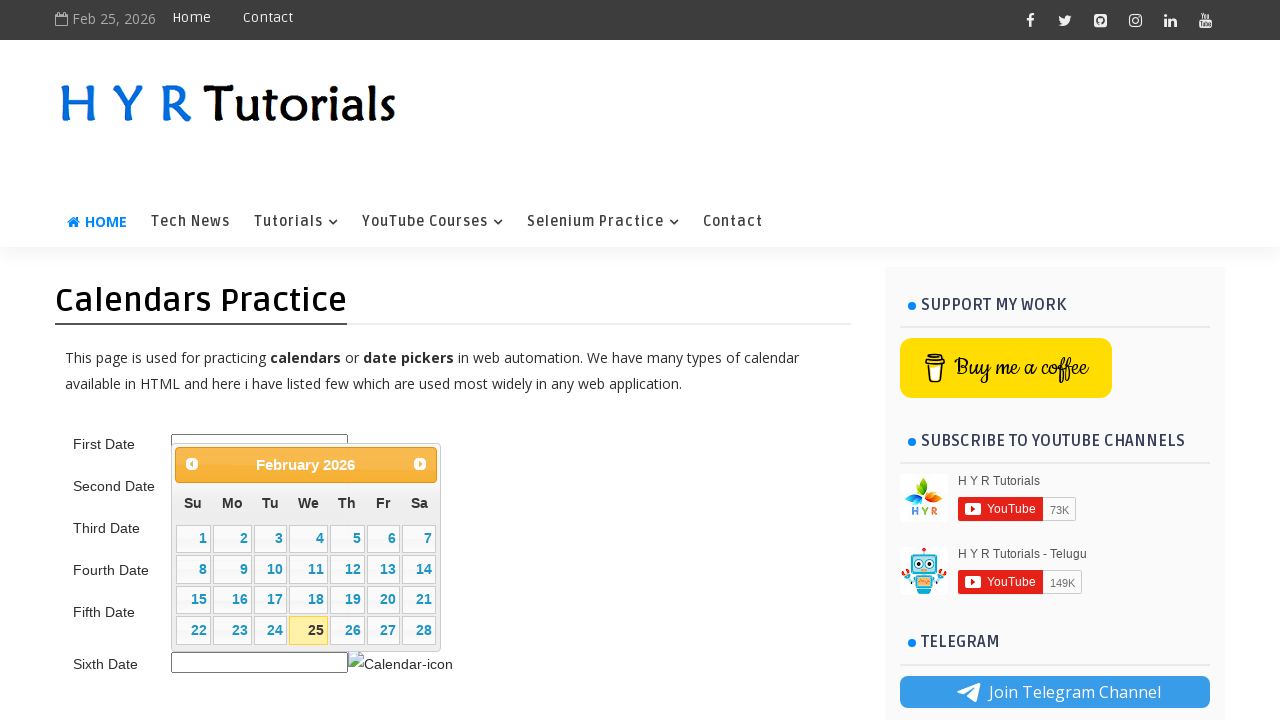

Clicked next button to navigate towards December at (420, 464) on div#ui-datepicker-div a[title='Next']
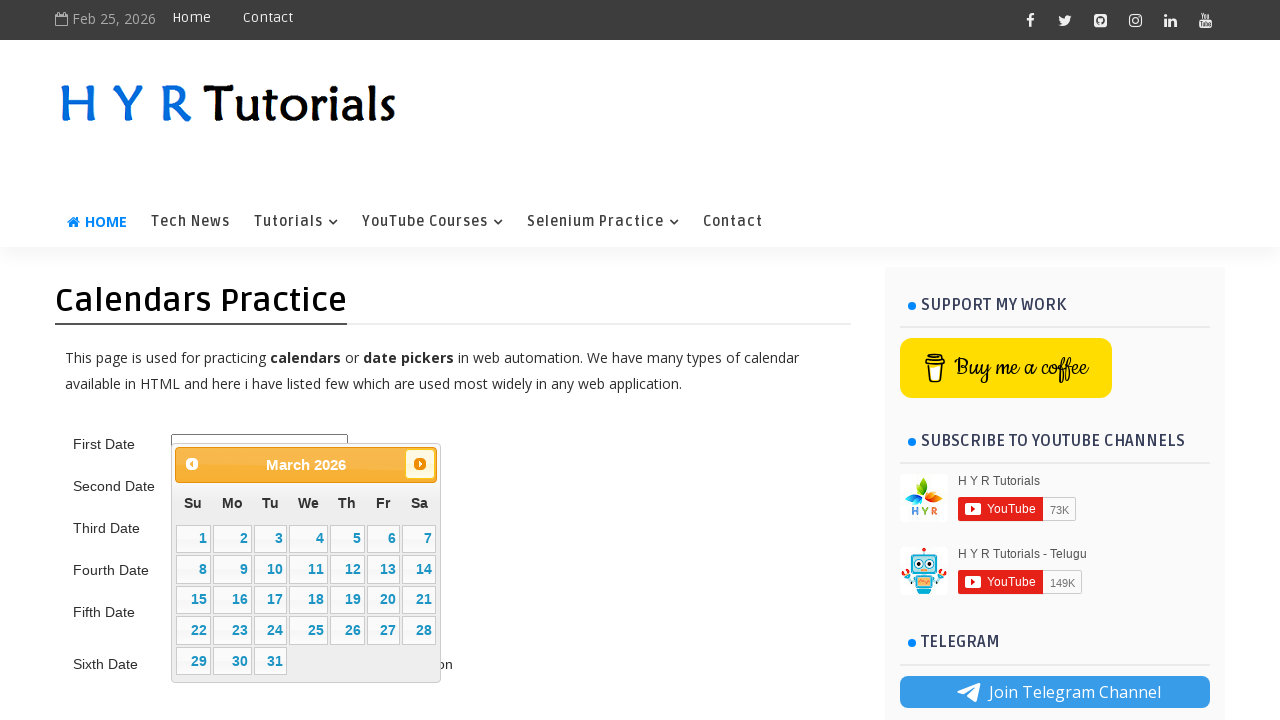

Clicked next button to navigate towards December at (420, 464) on div#ui-datepicker-div a[title='Next']
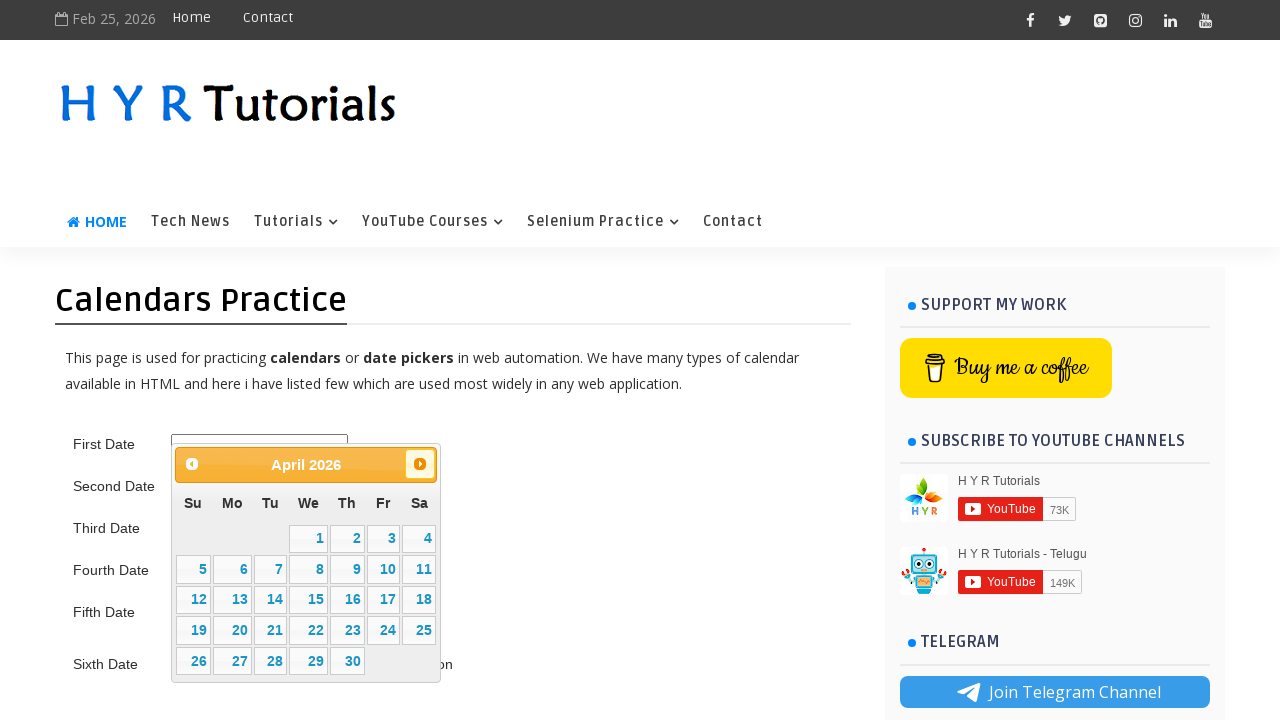

Clicked next button to navigate towards December at (420, 464) on div#ui-datepicker-div a[title='Next']
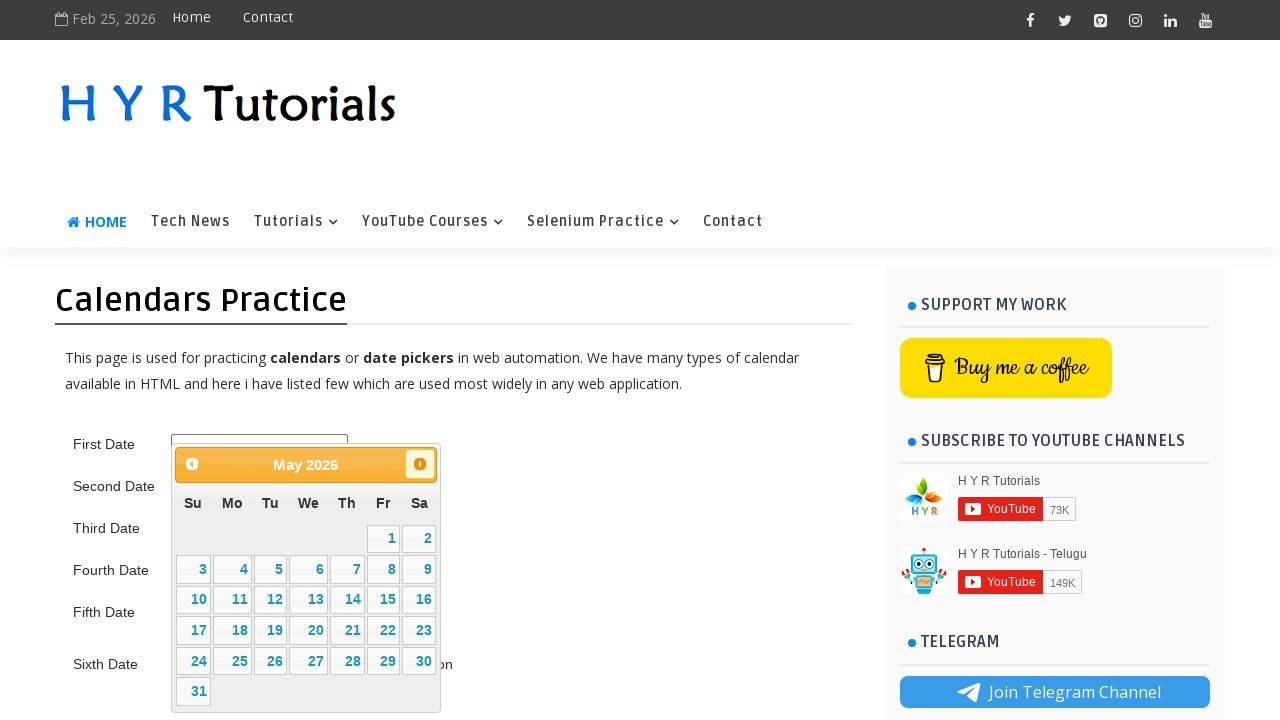

Clicked next button to navigate towards December at (420, 464) on div#ui-datepicker-div a[title='Next']
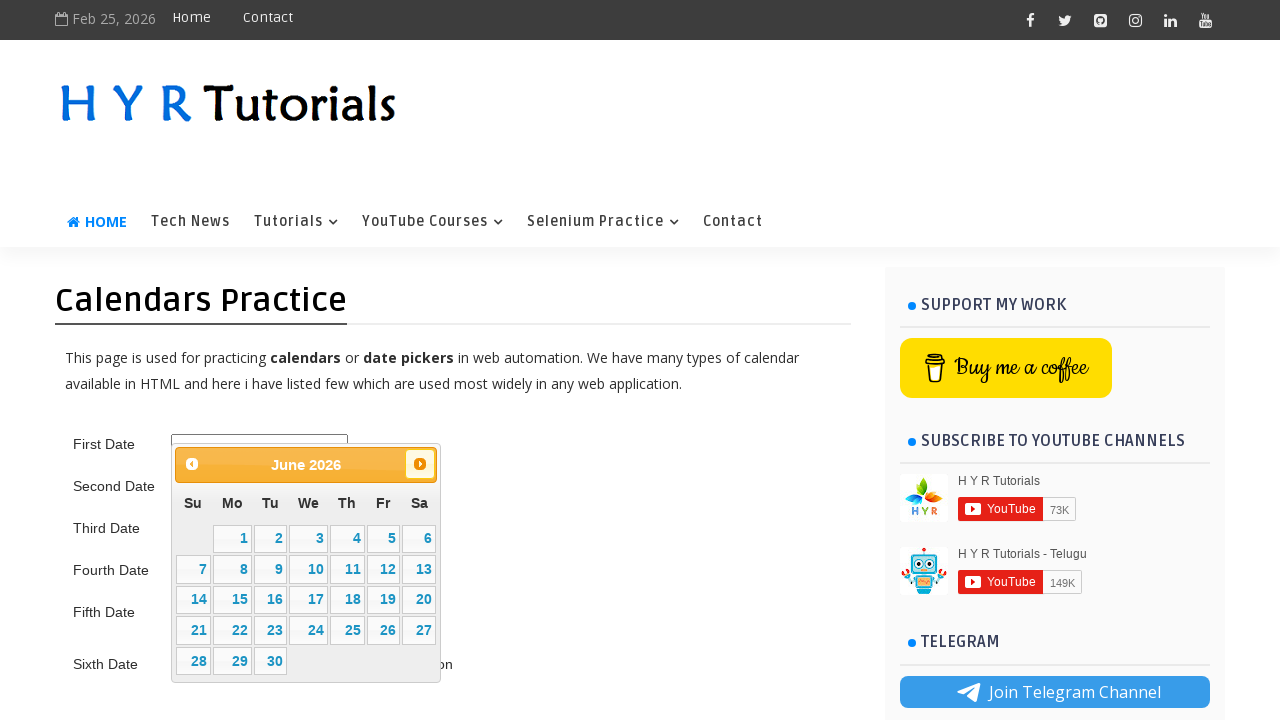

Clicked next button to navigate towards December at (420, 464) on div#ui-datepicker-div a[title='Next']
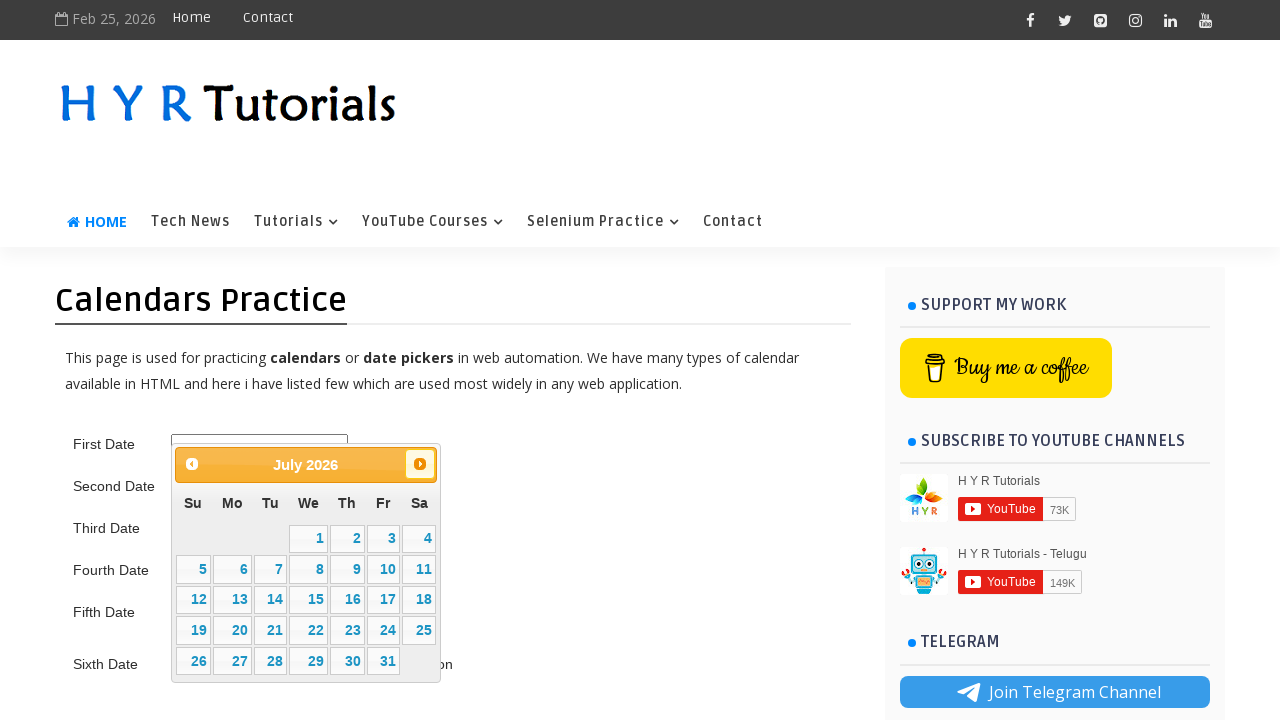

Clicked next button to navigate towards December at (420, 464) on div#ui-datepicker-div a[title='Next']
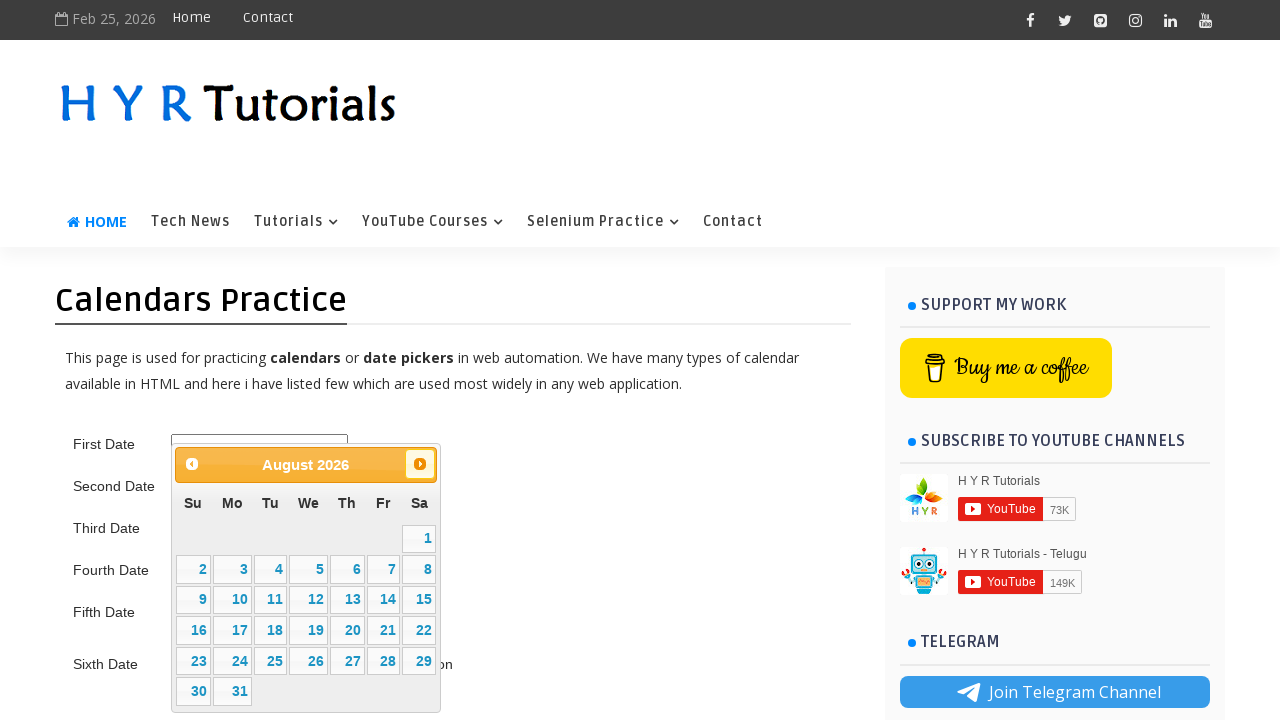

Clicked next button to navigate towards December at (420, 464) on div#ui-datepicker-div a[title='Next']
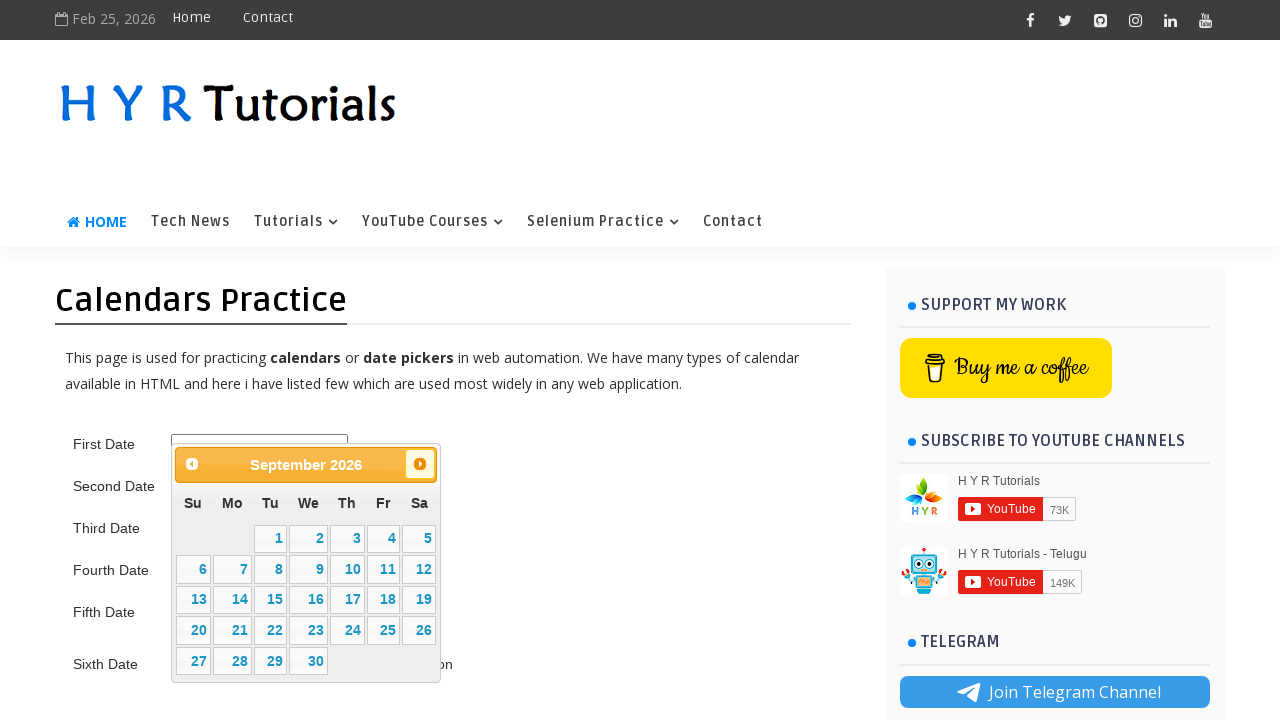

Clicked next button to navigate towards December at (420, 464) on div#ui-datepicker-div a[title='Next']
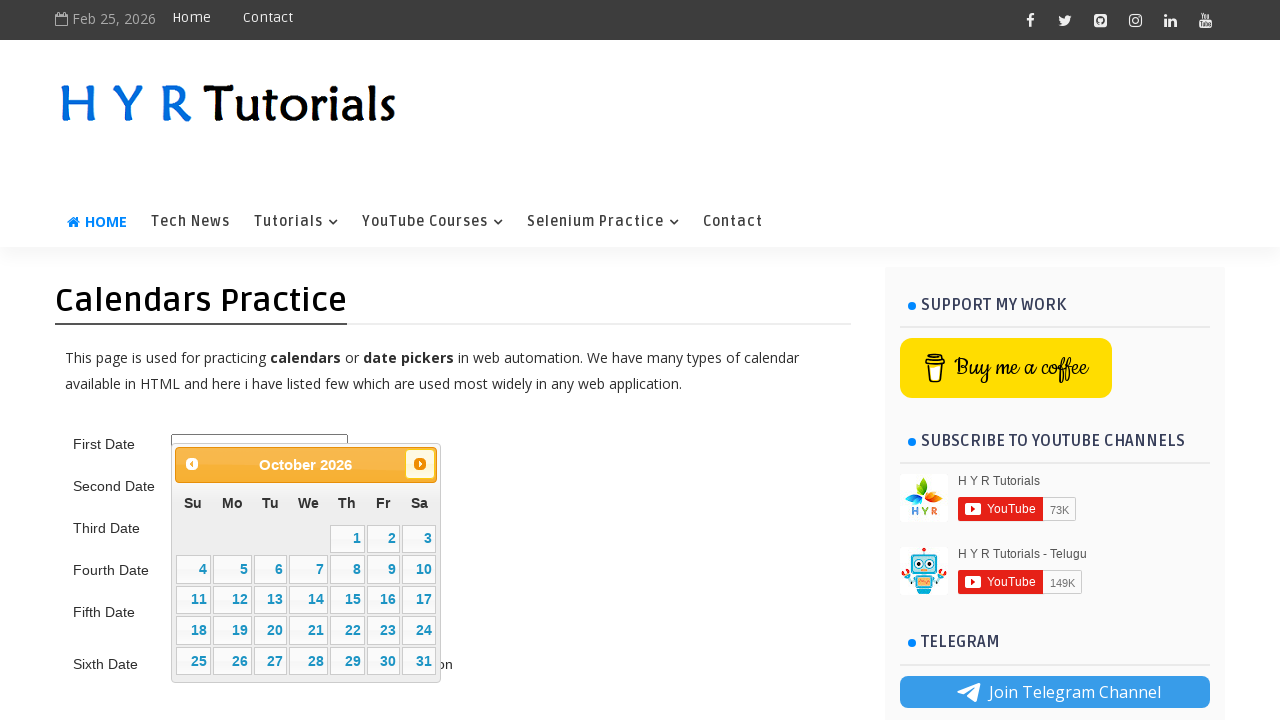

Clicked next button to navigate towards December at (420, 464) on div#ui-datepicker-div a[title='Next']
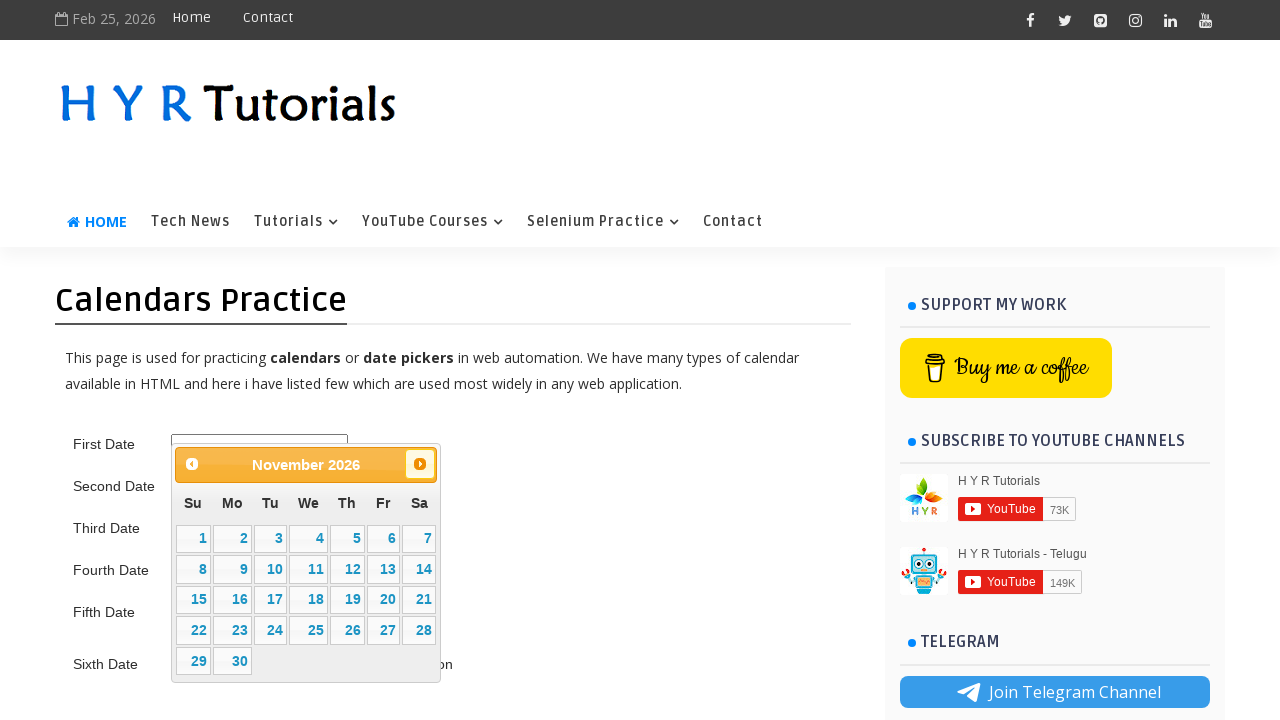

Clicked next button to navigate towards December at (420, 464) on div#ui-datepicker-div a[title='Next']
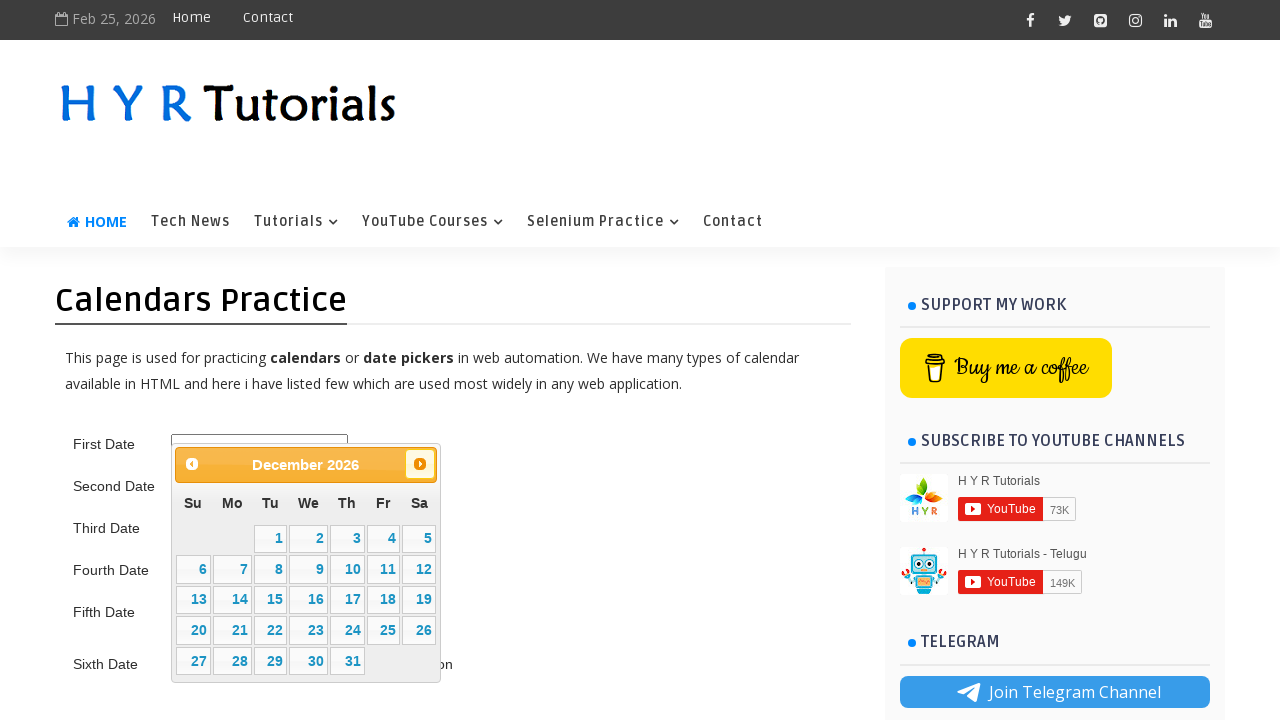

Selected the 2nd day of December from the calendar at (309, 539) on td[data-handler='selectDay'] >> nth=1
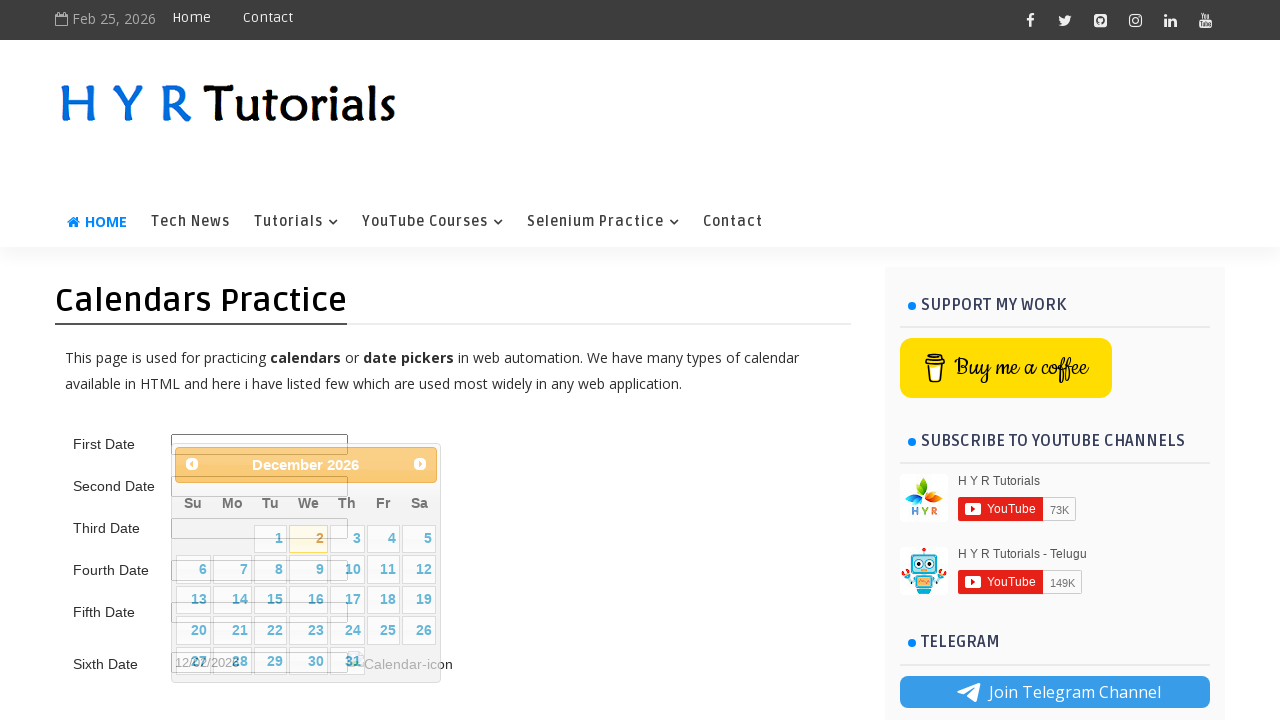

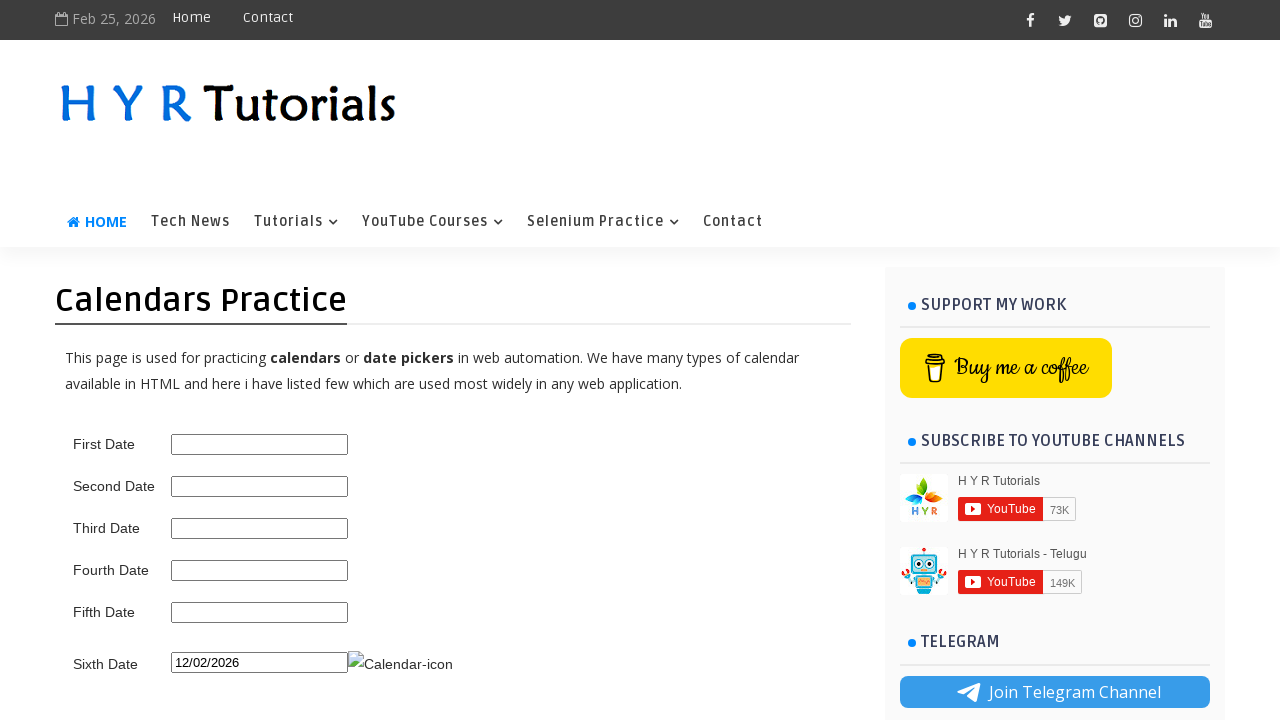